Navigates to the Selenium downloads page and clicks on a download link for the latest version of Selenium.

Starting URL: https://www.selenium.dev/downloads/

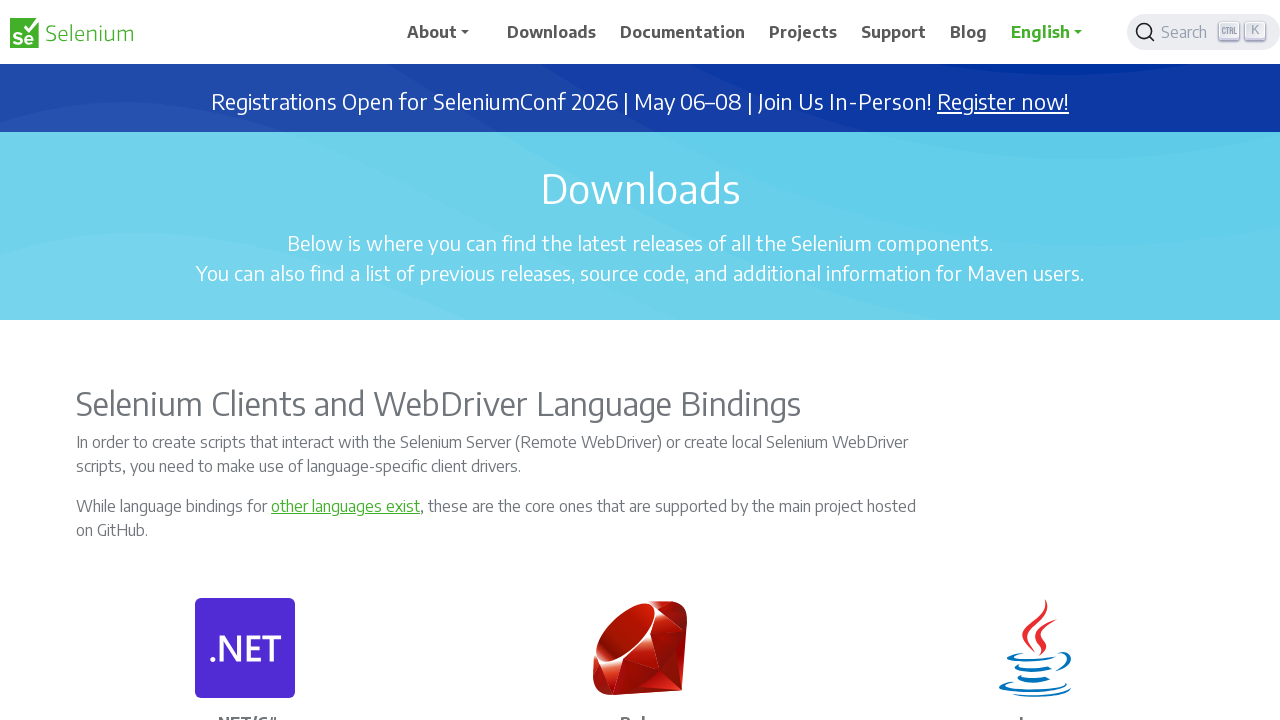

Navigated to Selenium downloads page
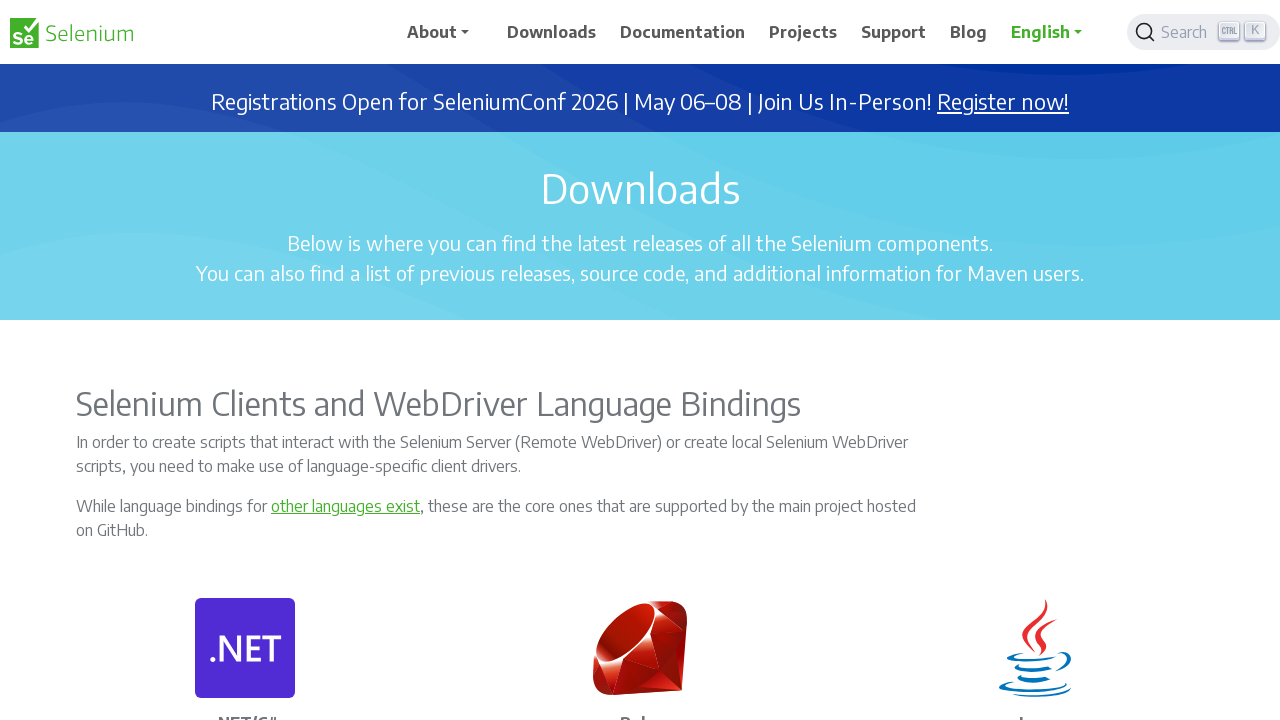

Set viewport size to 1920x1080
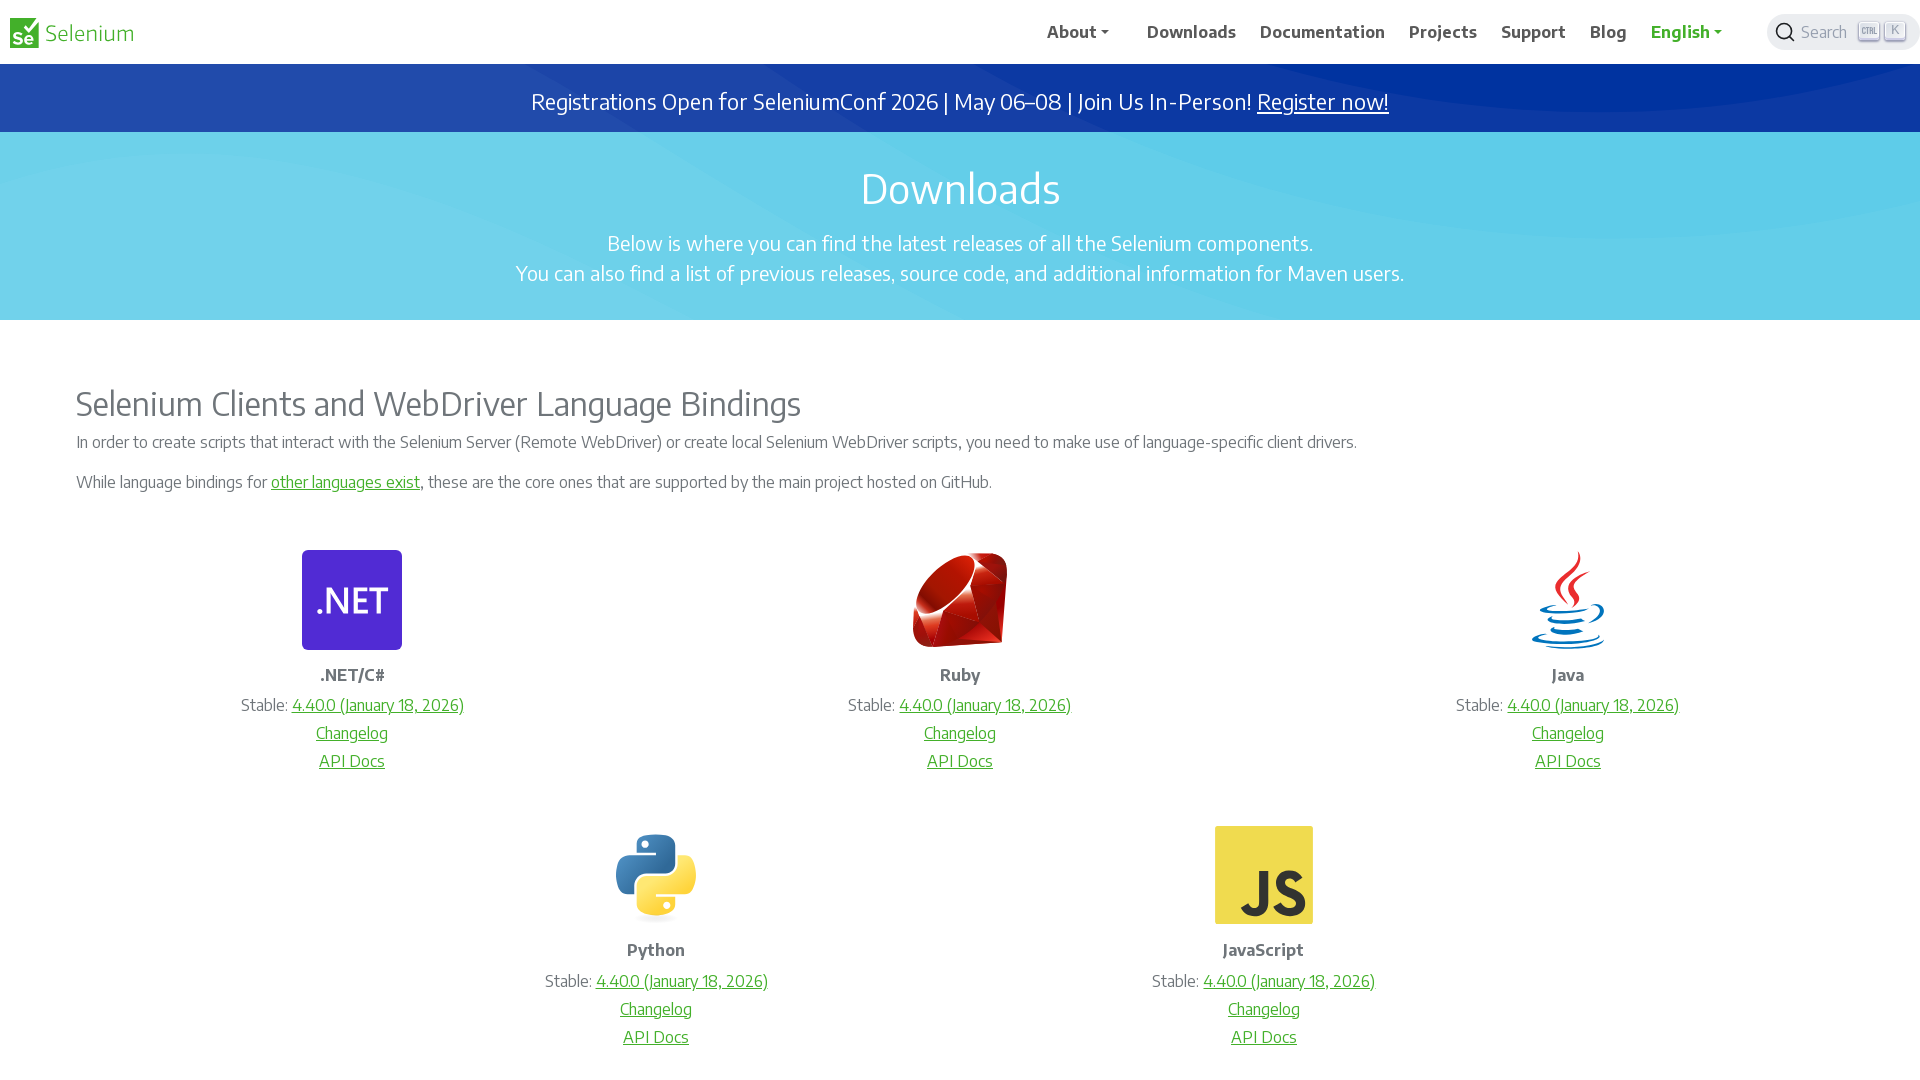

Waited for page to reach networkidle state
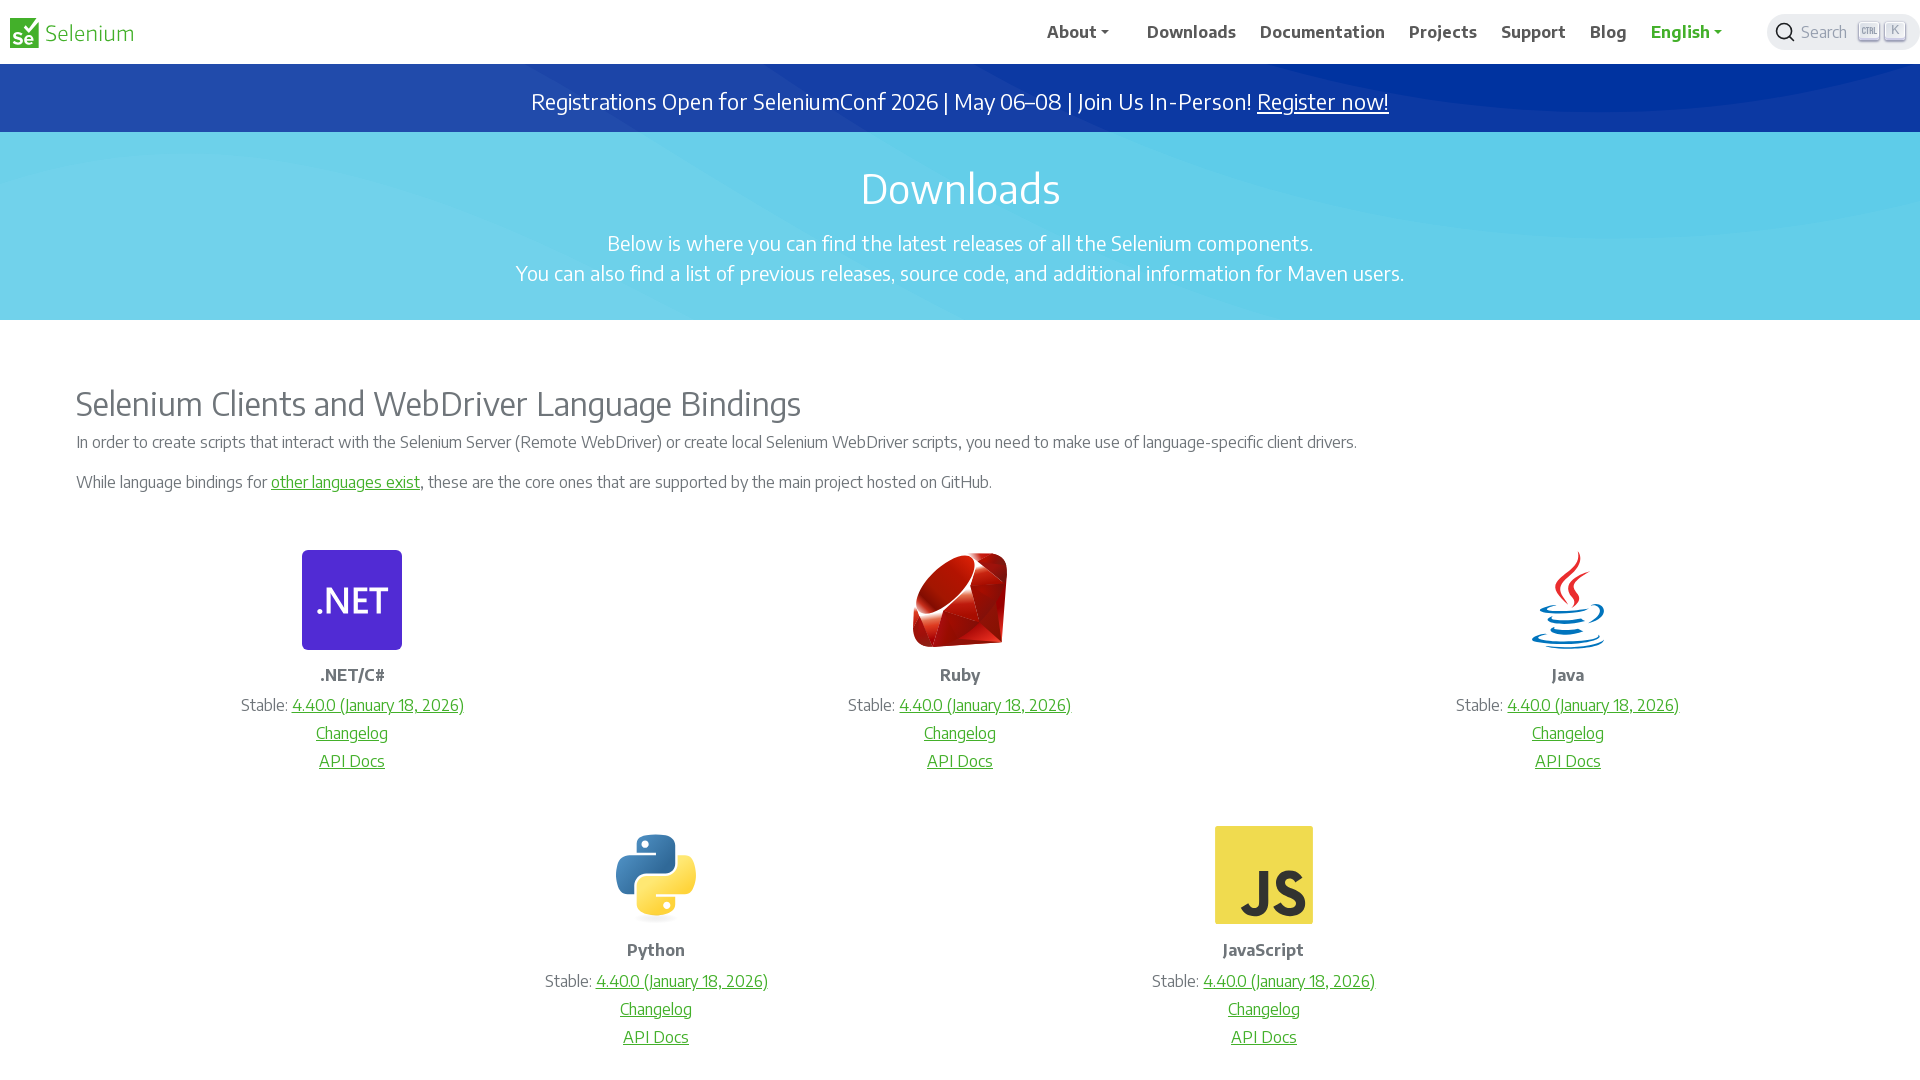

Clicked on download link for latest Selenium version at (1192, 32) on a[href*='download']
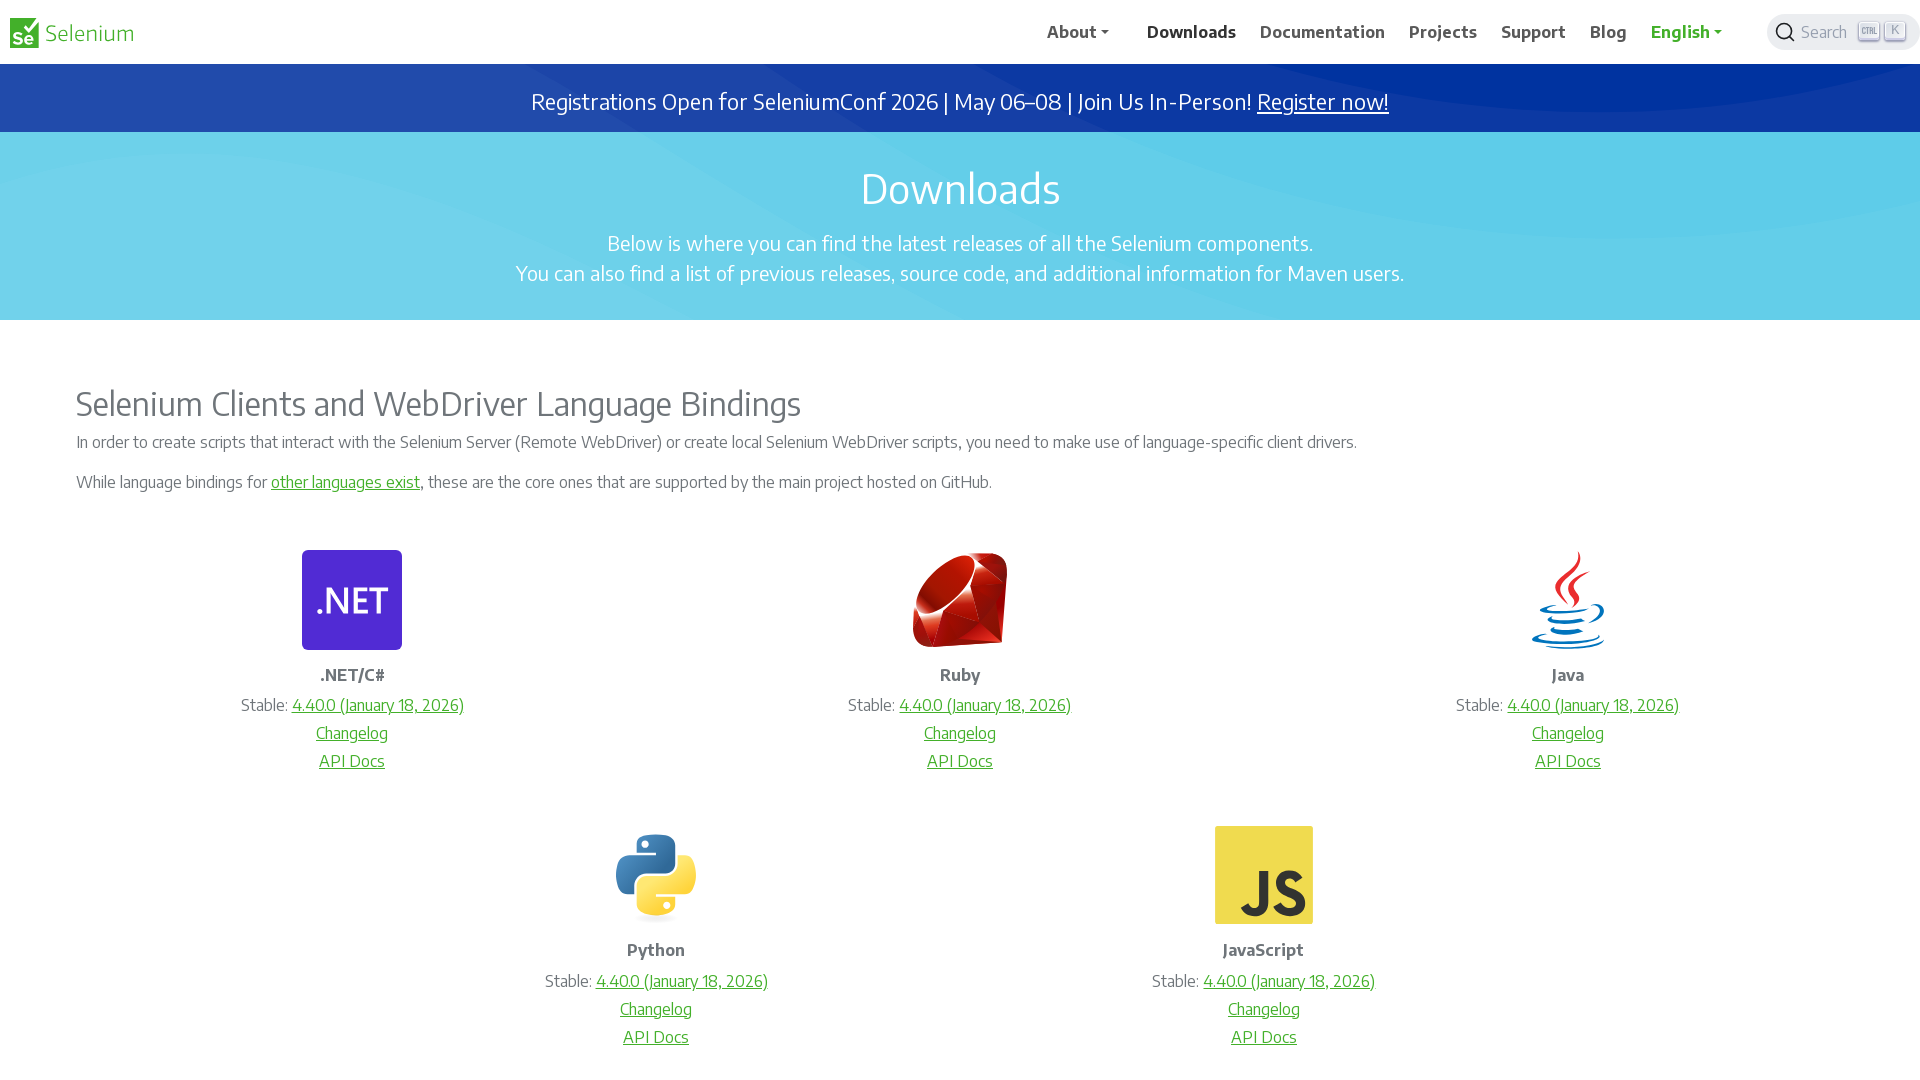

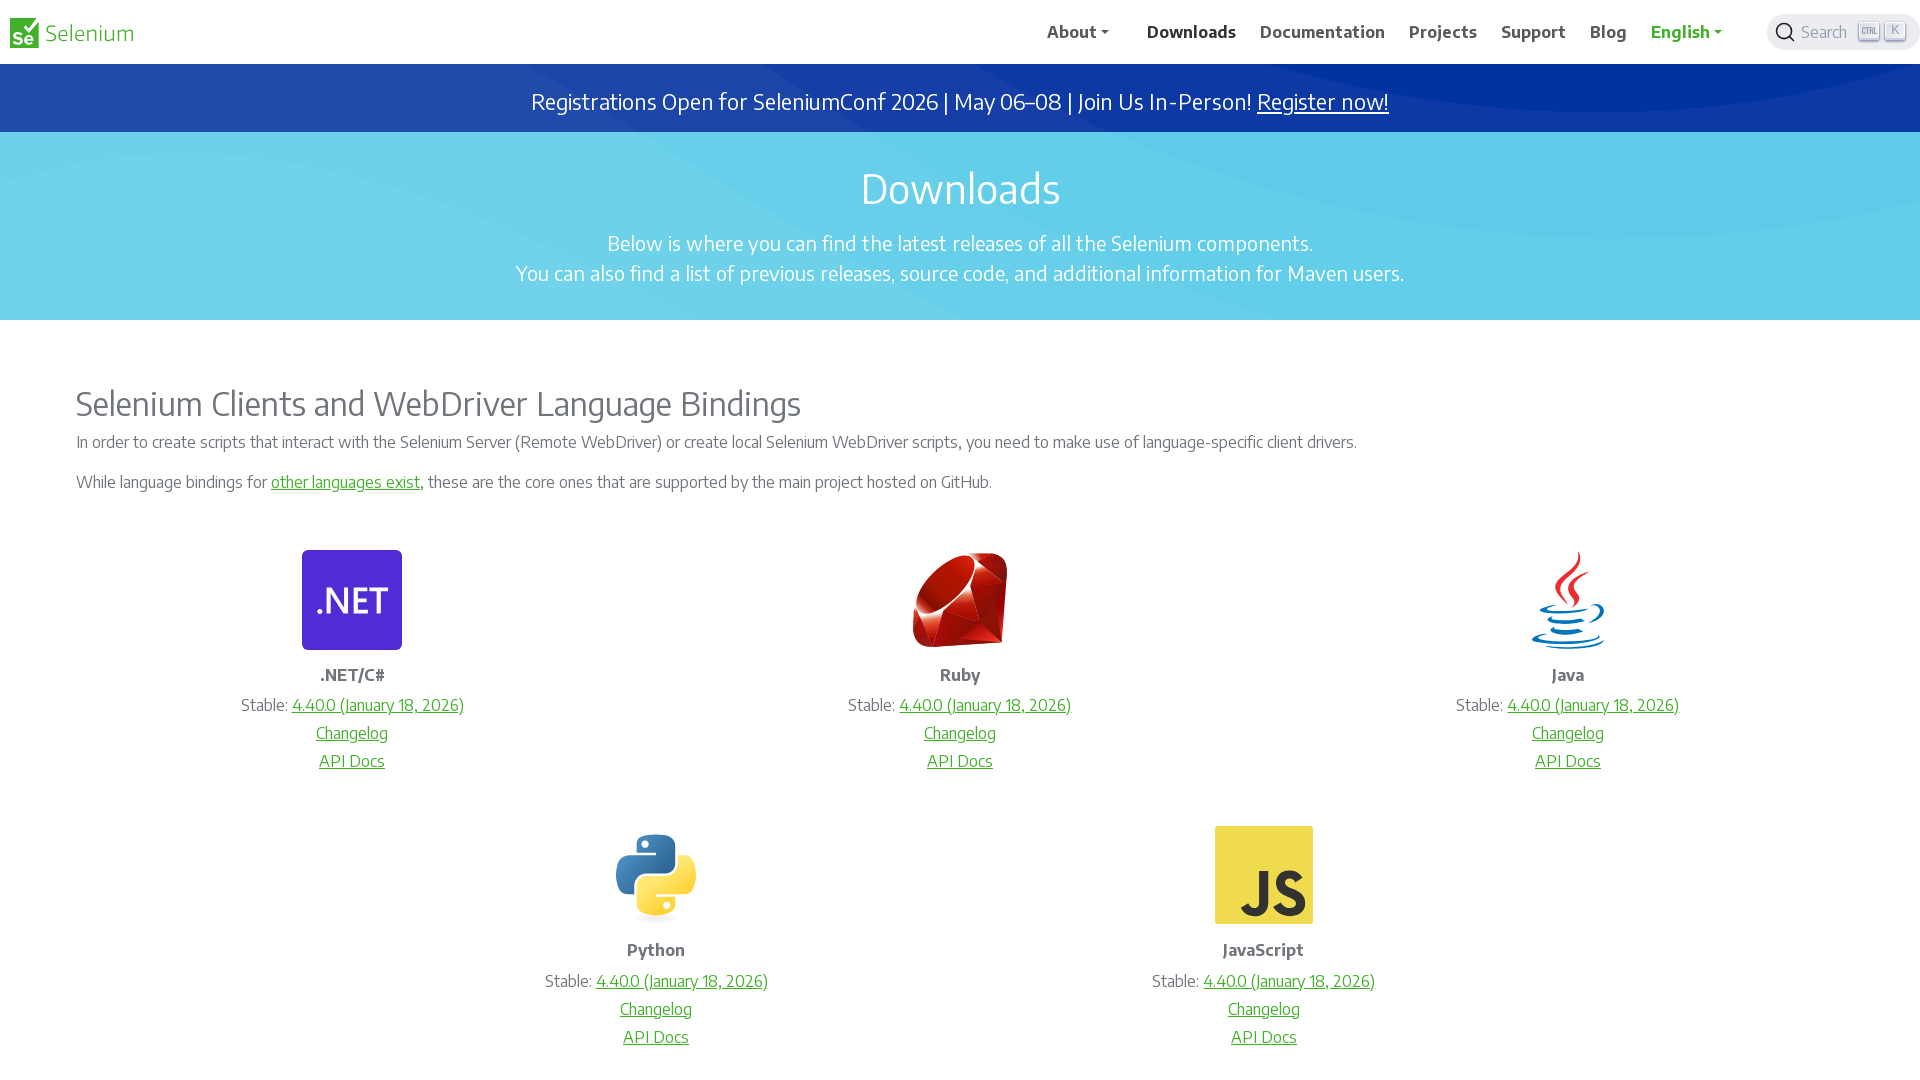